Tests dropdown functionality by iterating through dropdown options and selecting a specific value ("Docker") from a dropdown menu

Starting URL: http://seleniumpractise.blogspot.com/2019/01/dropdown-demo-for-selenium.html

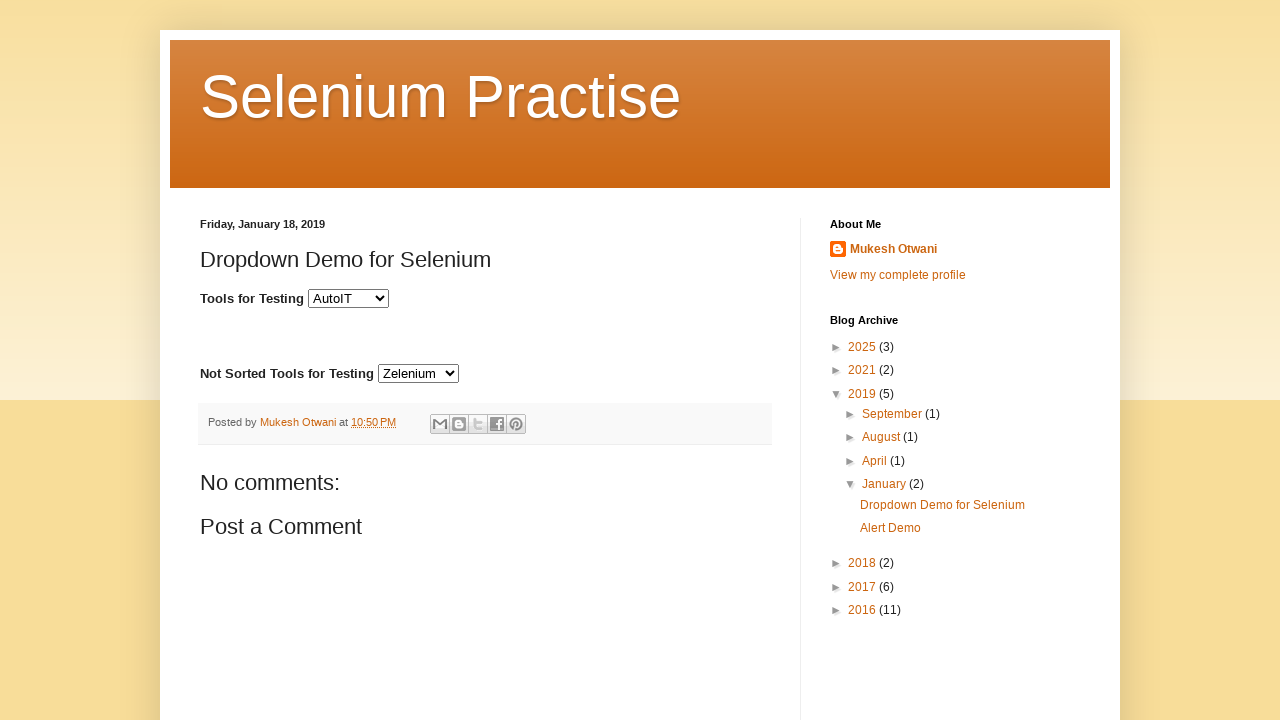

Selected 'Docker' from the dropdown menu on #tools
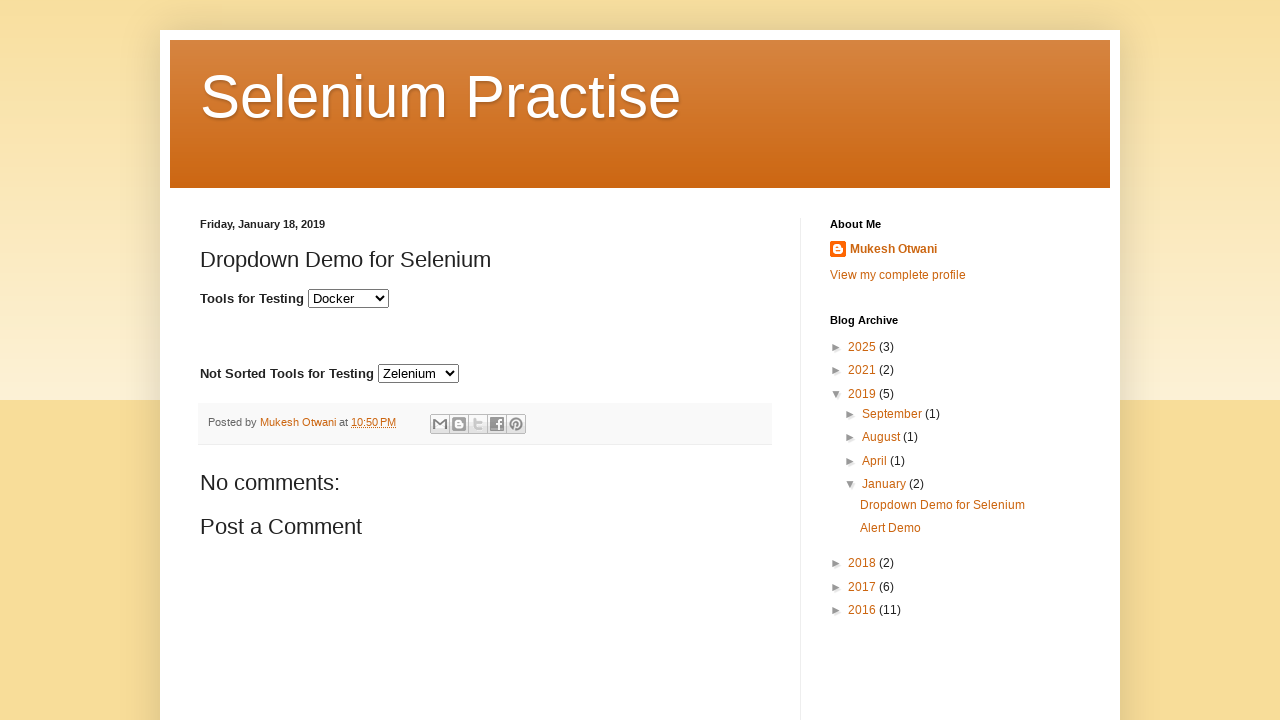

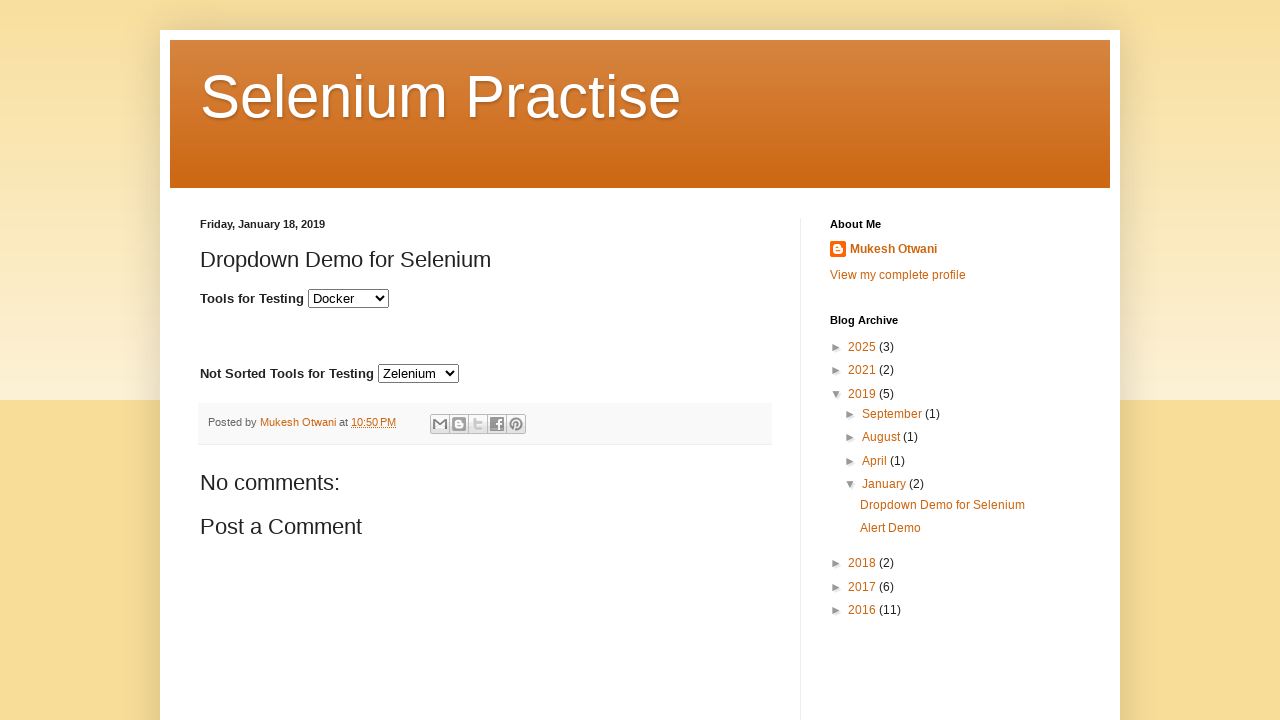